Navigates to draugiem.lv and locates the "remember me" checkbox element on the page

Starting URL: https://www.draugiem.lv/

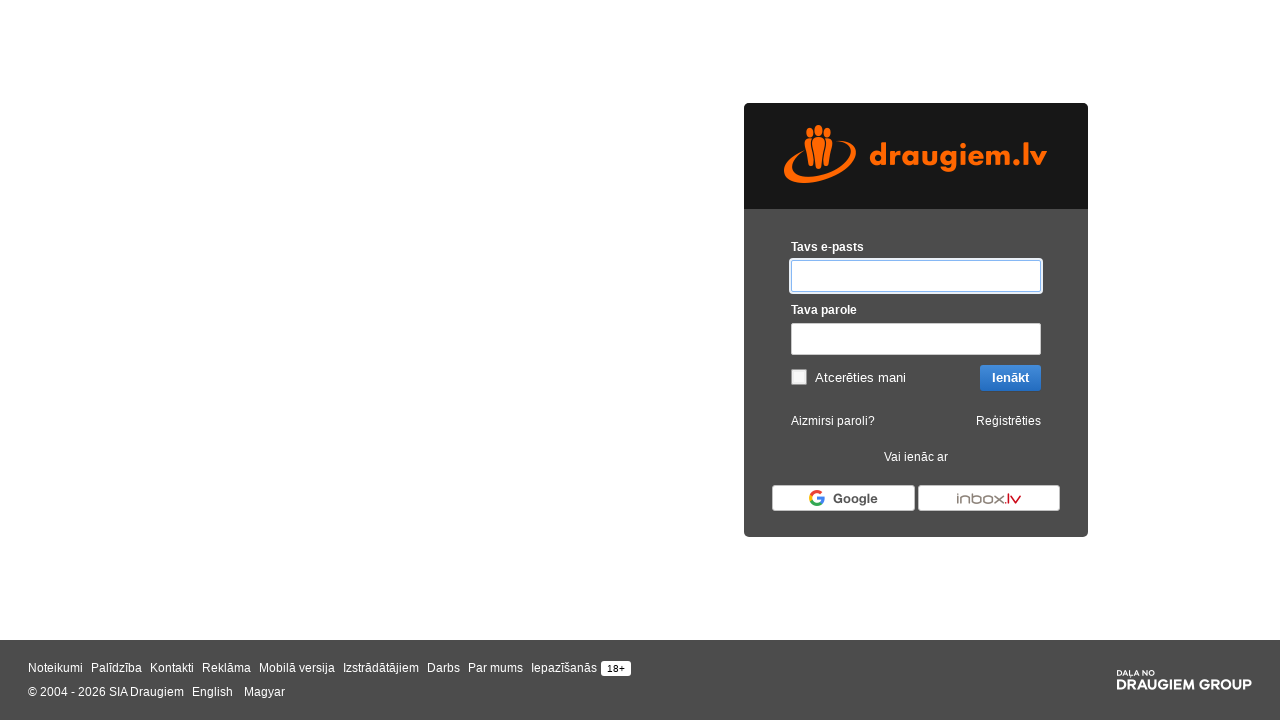

Navigated to https://www.draugiem.lv/
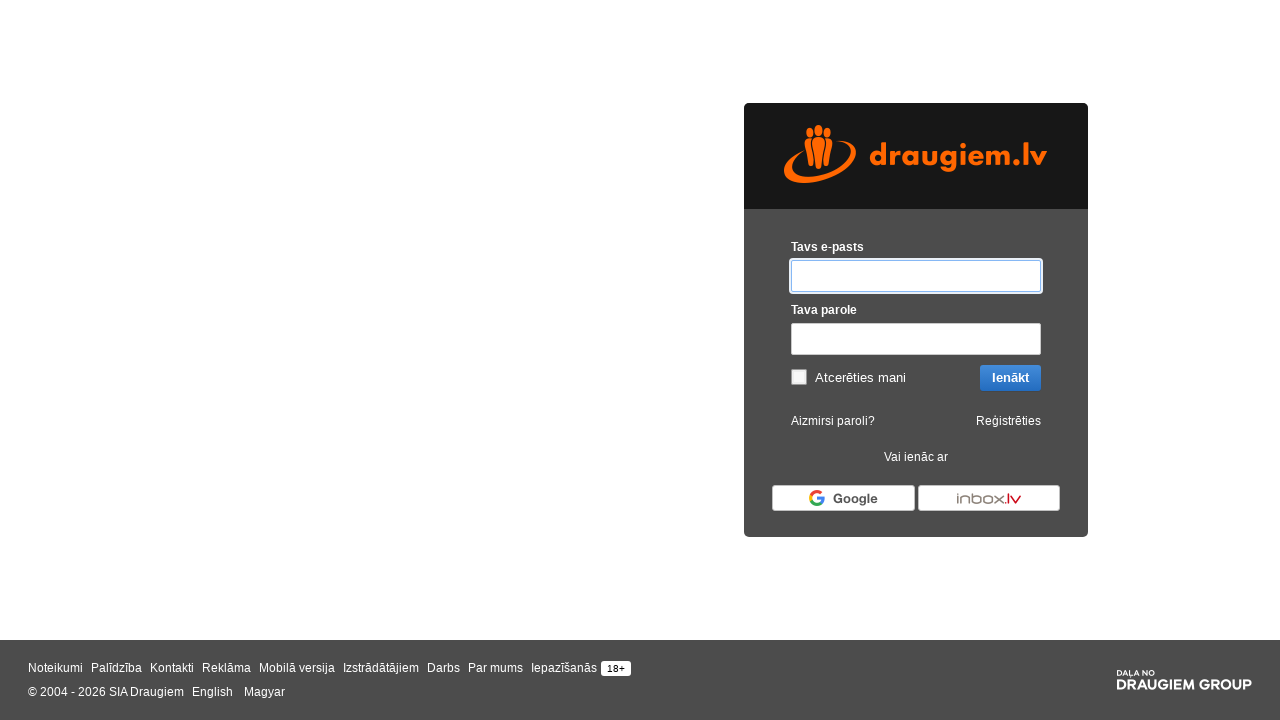

Located the 'remember me' checkbox element with selector #Forms_remember_me
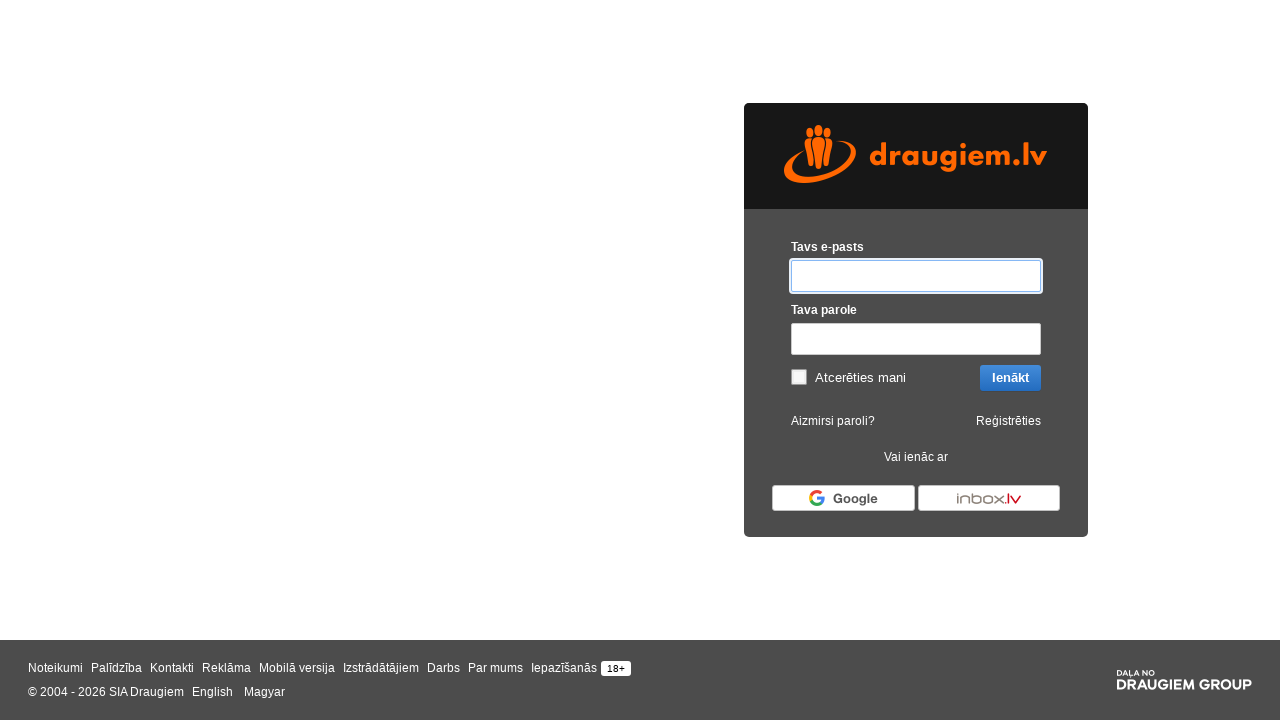

Verified that the 'remember me' checkbox element is present on the page
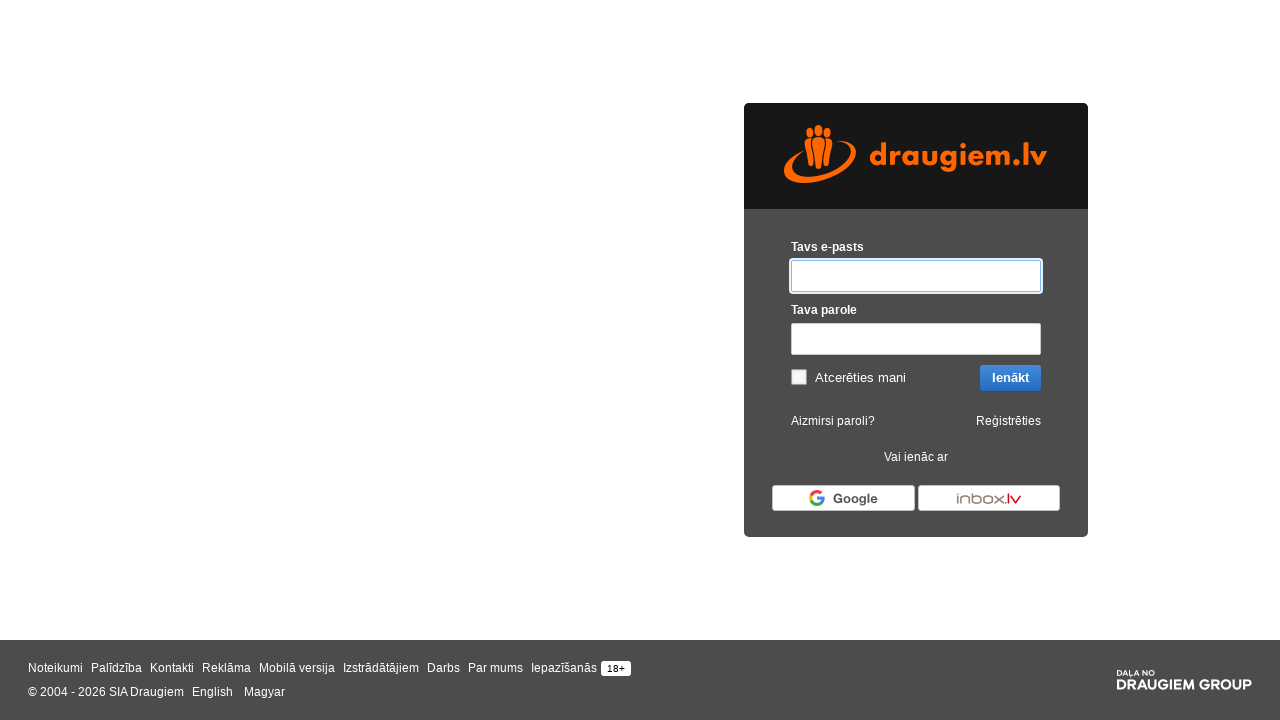

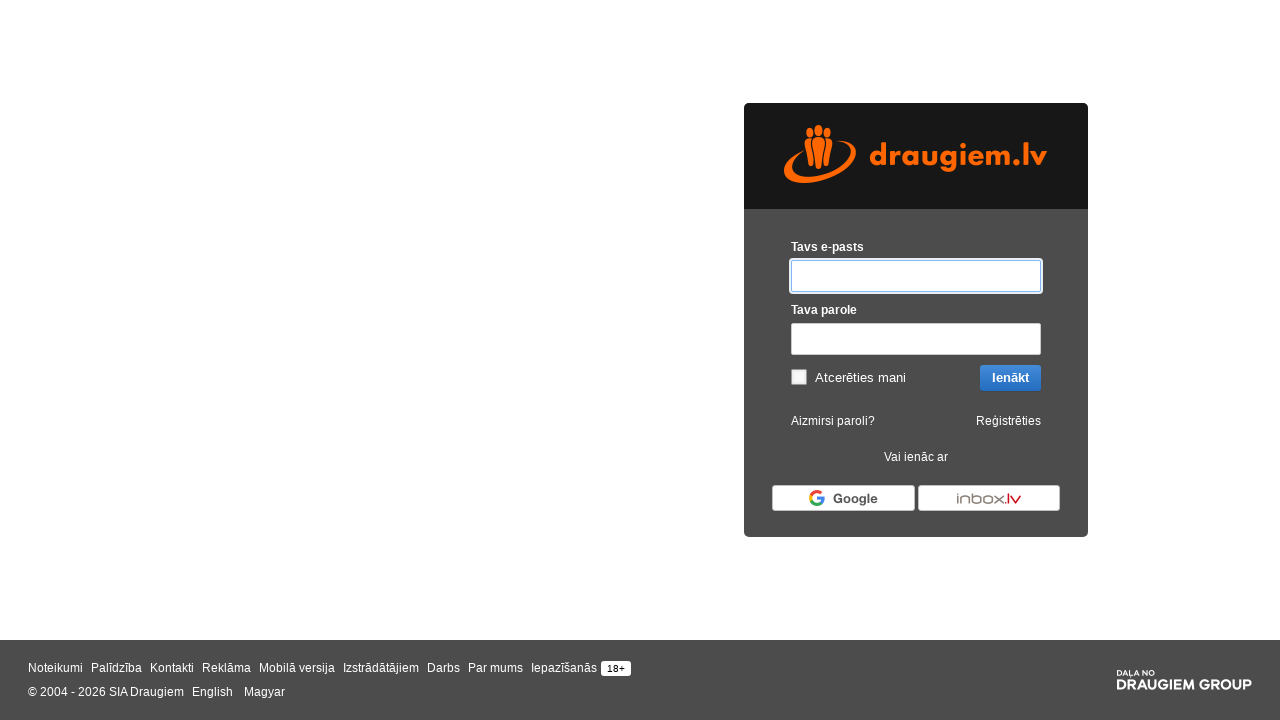